Tests drag and drop using click-hold-move-release sequence within an iframe on jQuery UI demo page

Starting URL: http://jqueryui.com/droppable/

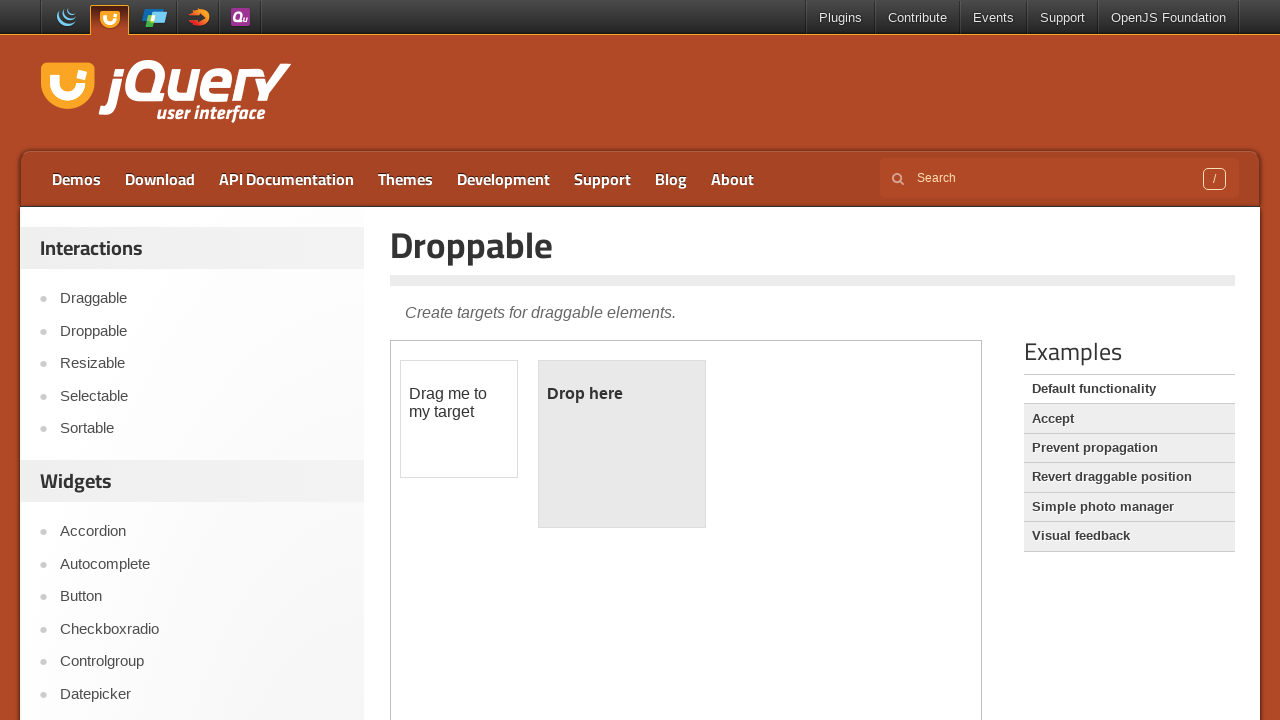

Located the demo iframe
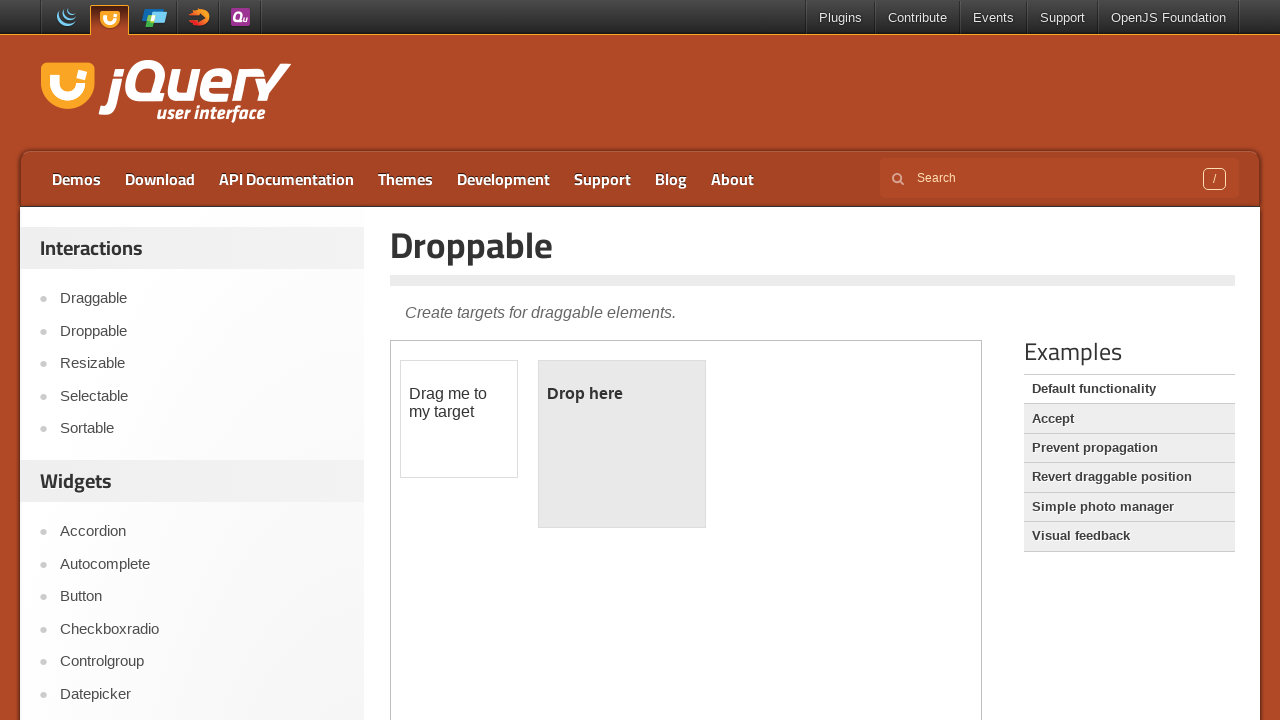

Draggable element is now visible
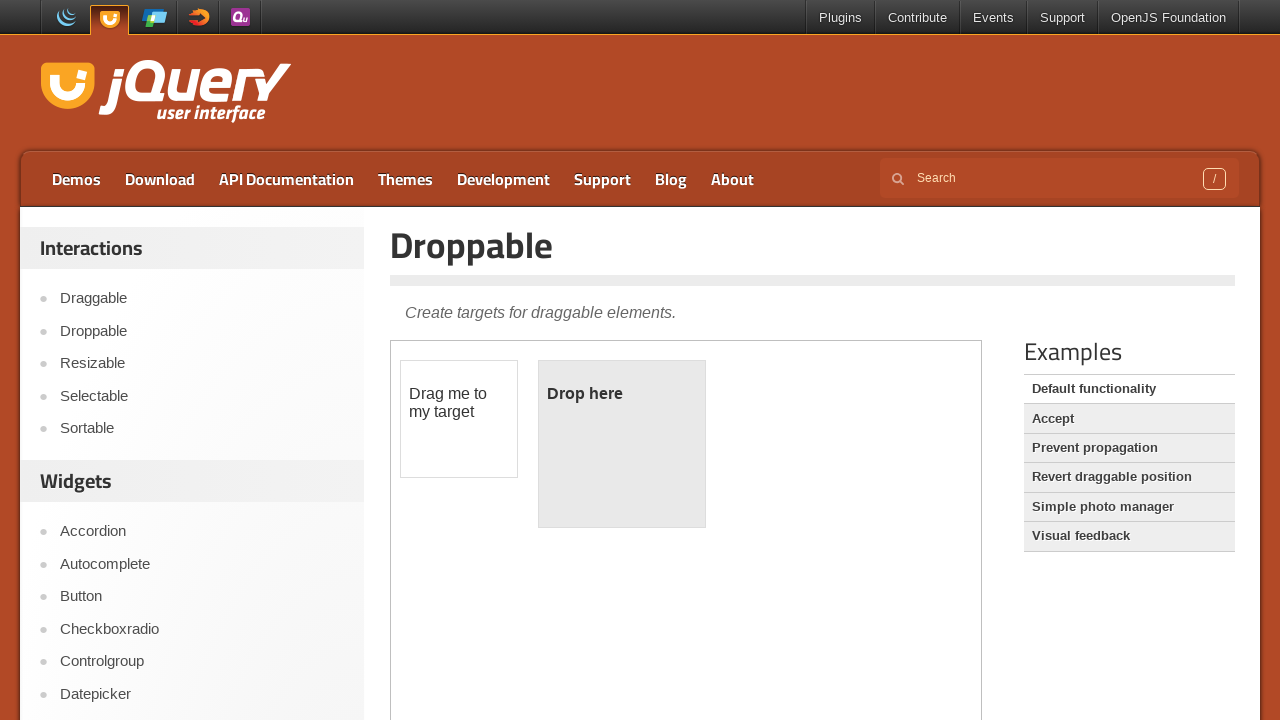

Located draggable source element
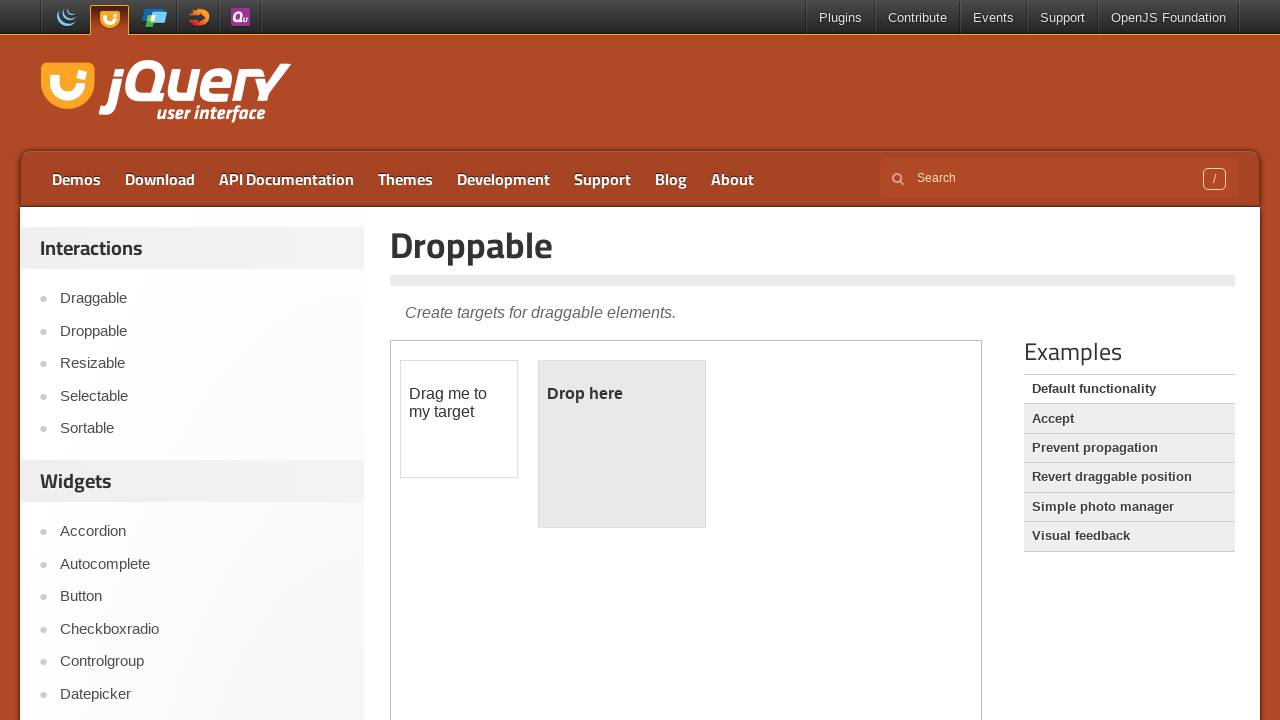

Located droppable target element
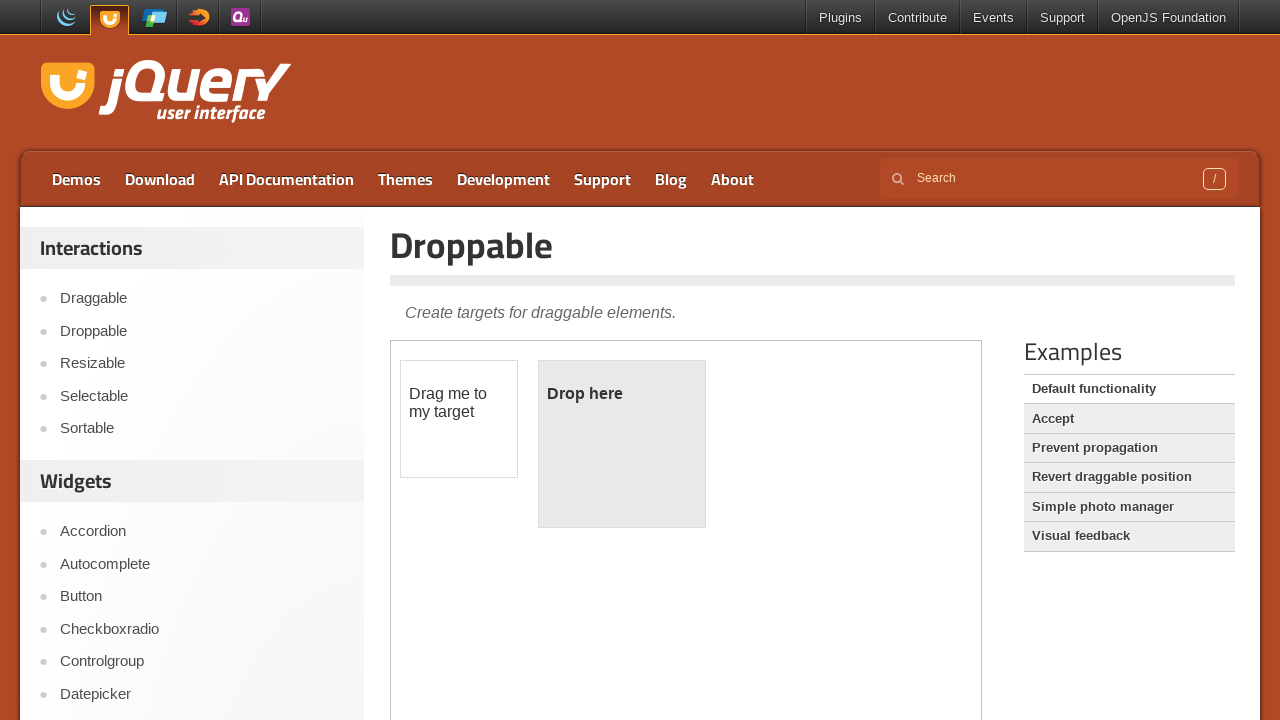

Dragged source element to target using drag_to() at (622, 444)
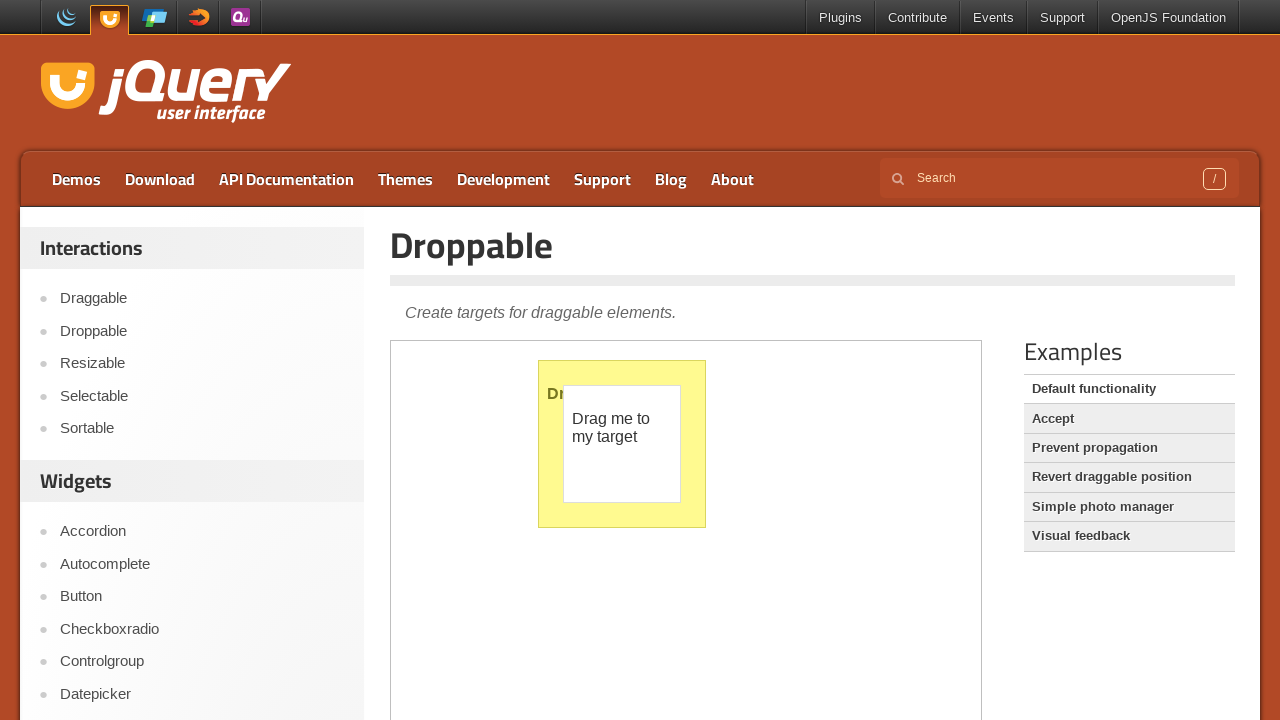

Waited 500ms for drop animation to complete
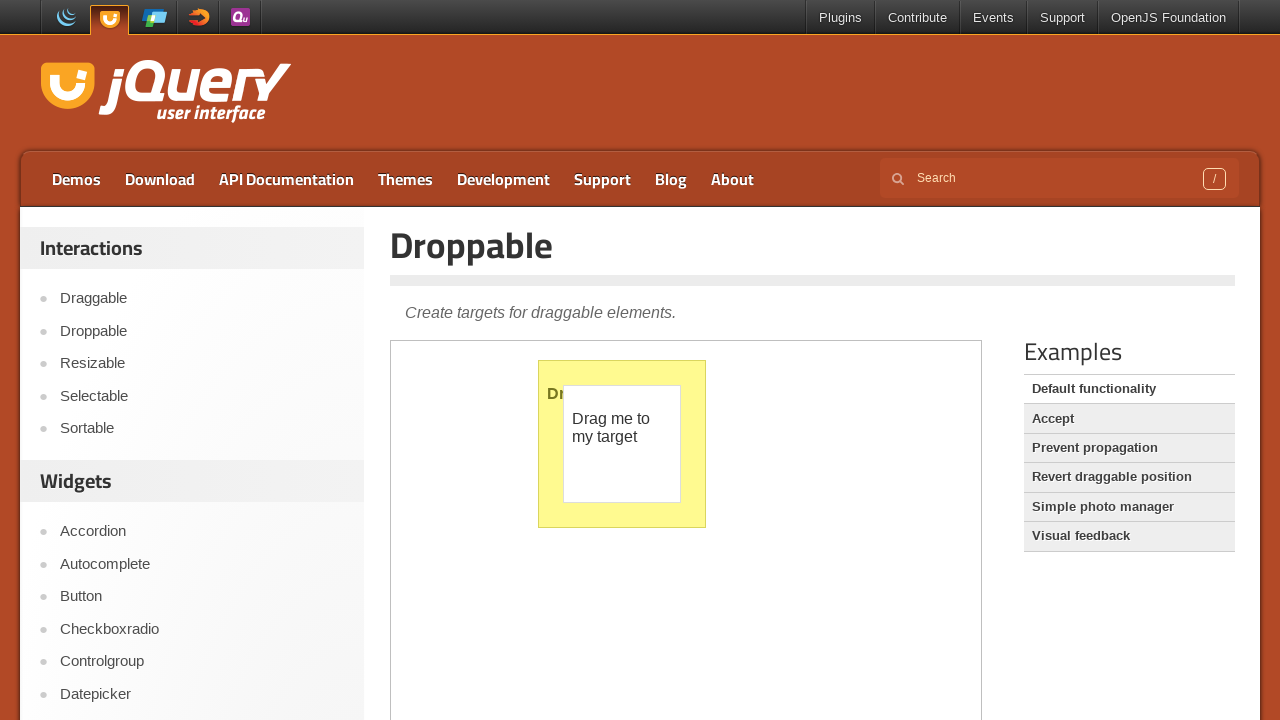

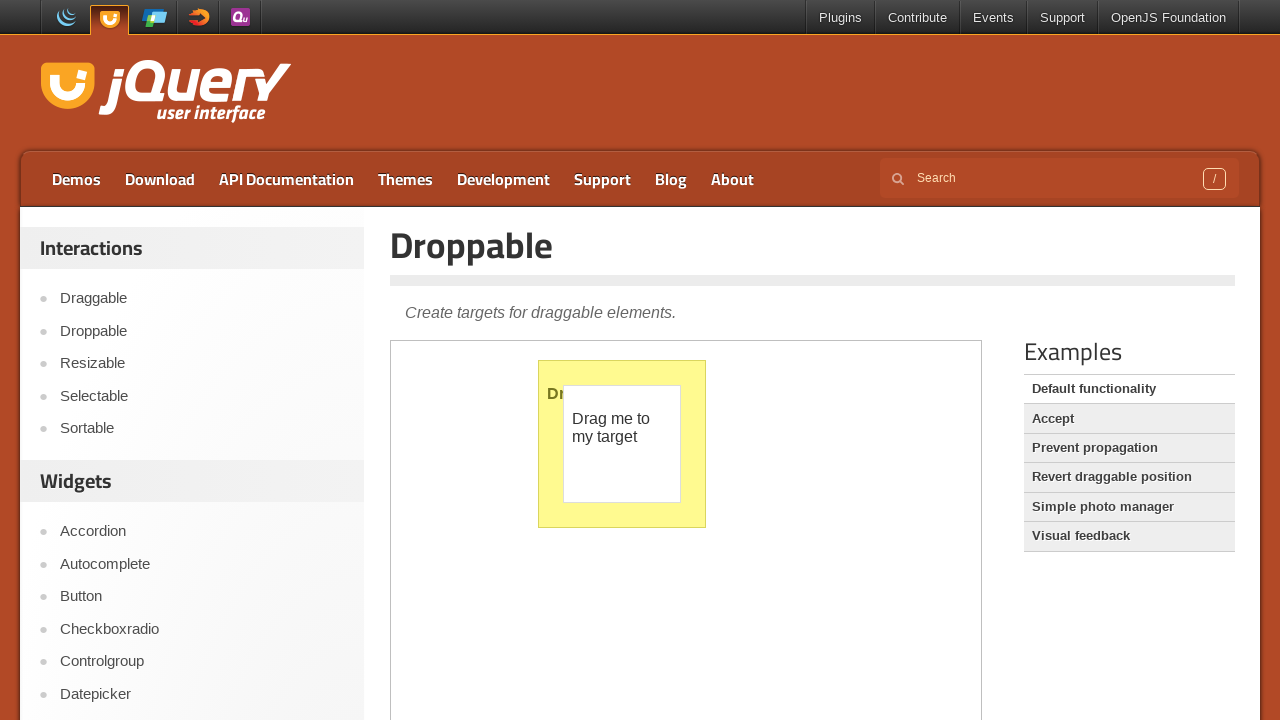